Navigates to GeeksforGeeks website homepage

Starting URL: https://www.geeksforgeeks.org/

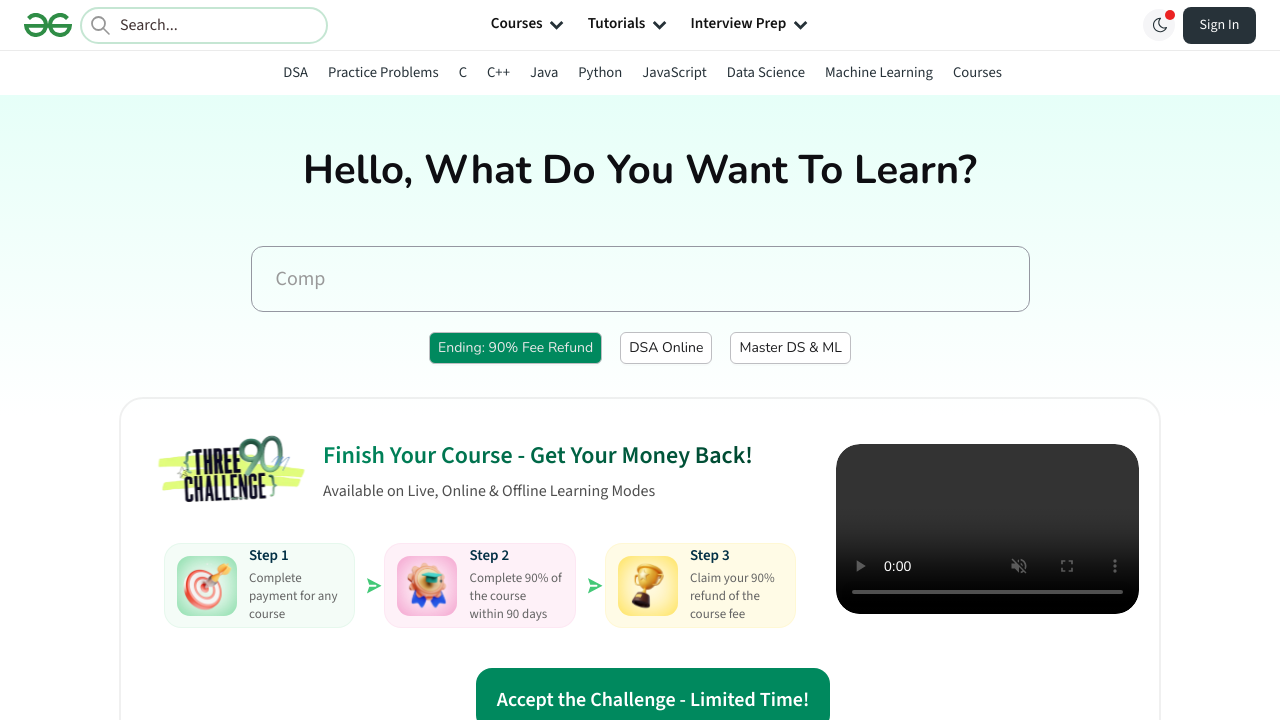

Waited for GeeksforGeeks homepage to fully load with networkidle state
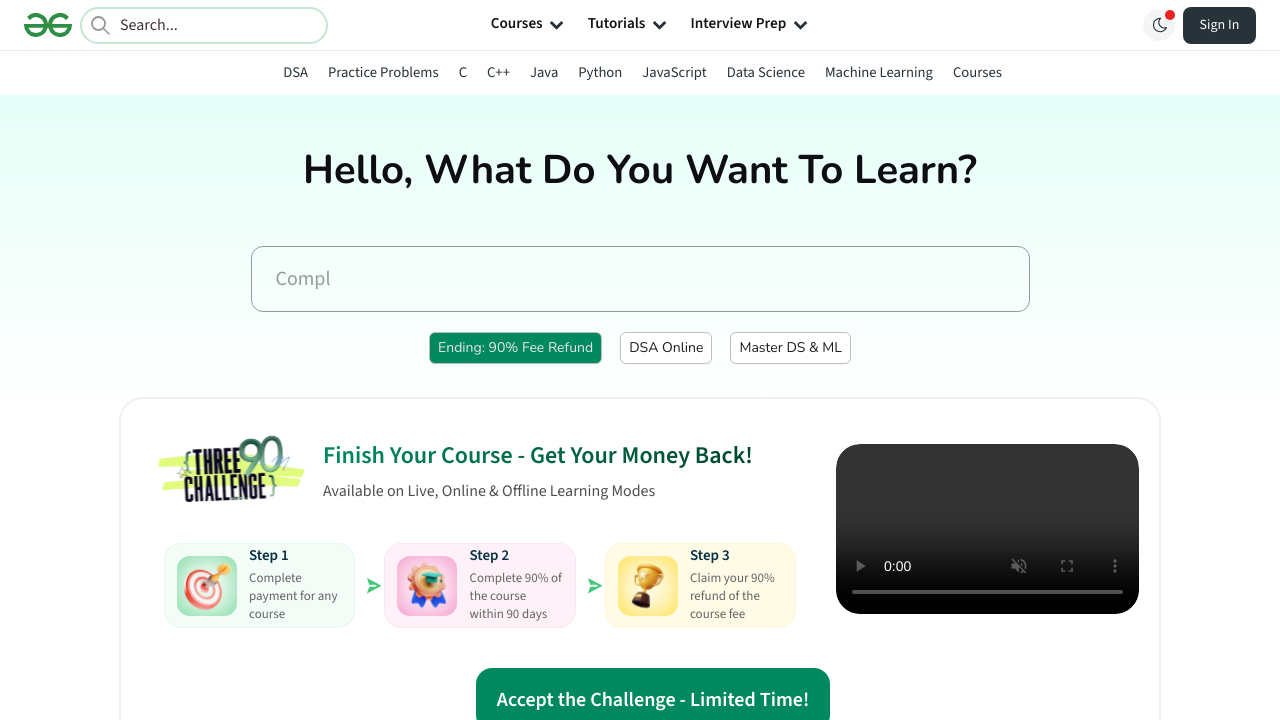

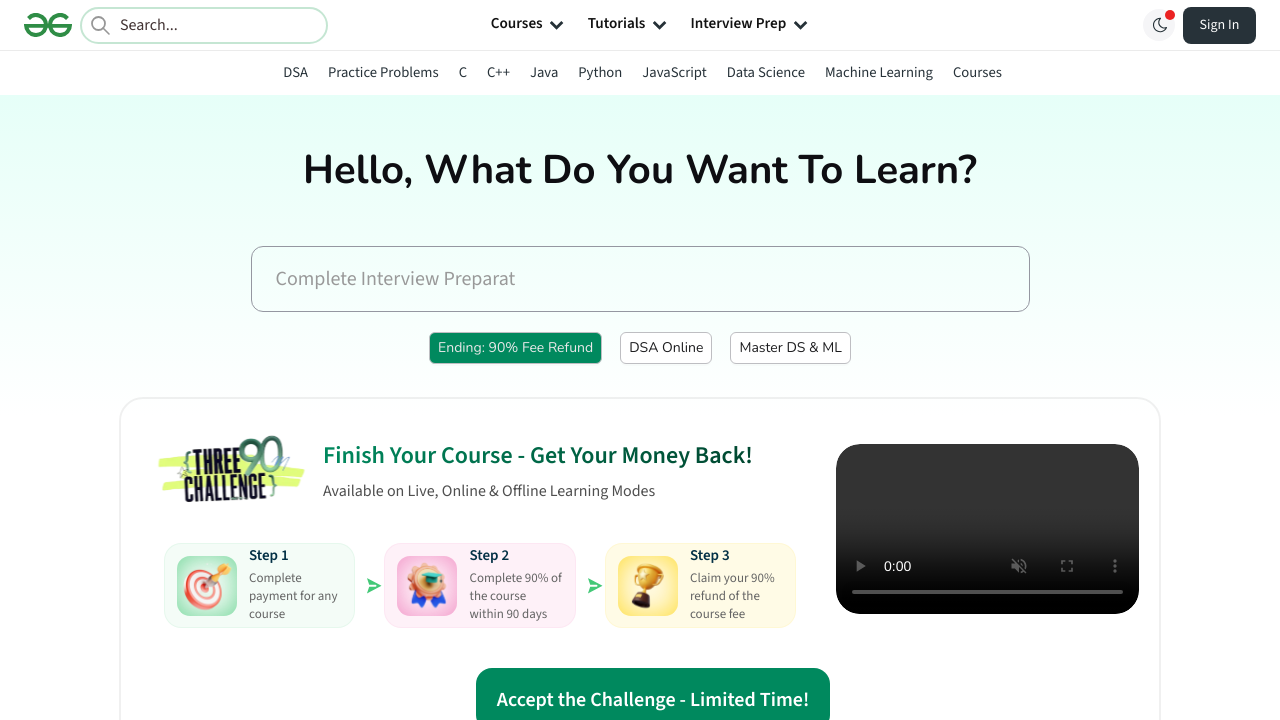